Tests form submission with dynamically generated class attributes by filling username and password fields, then verifying the confirmation message

Starting URL: https://v1.training-support.net/selenium/dynamic-attributes

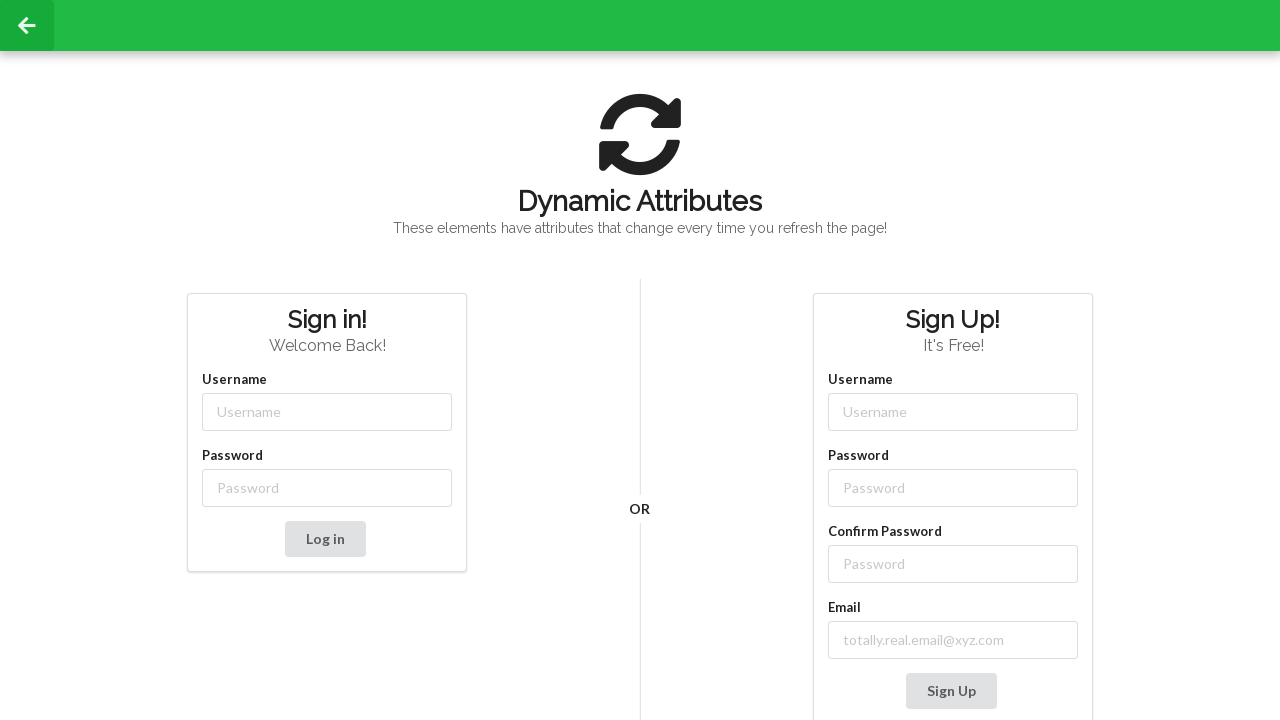

Filled username field with 'admin' using dynamic class selector on input[class^='username-']
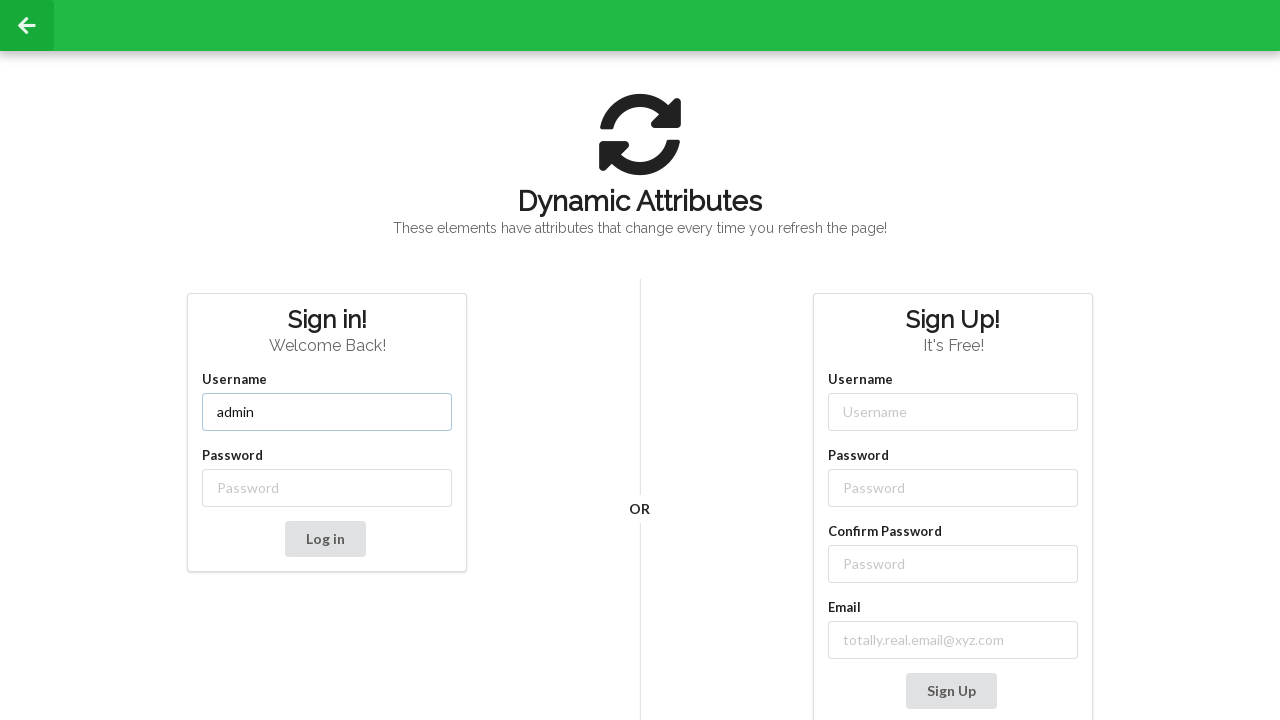

Filled password field with 'password' using dynamic class XPath selector on //input[starts-with(@class,'password-')]
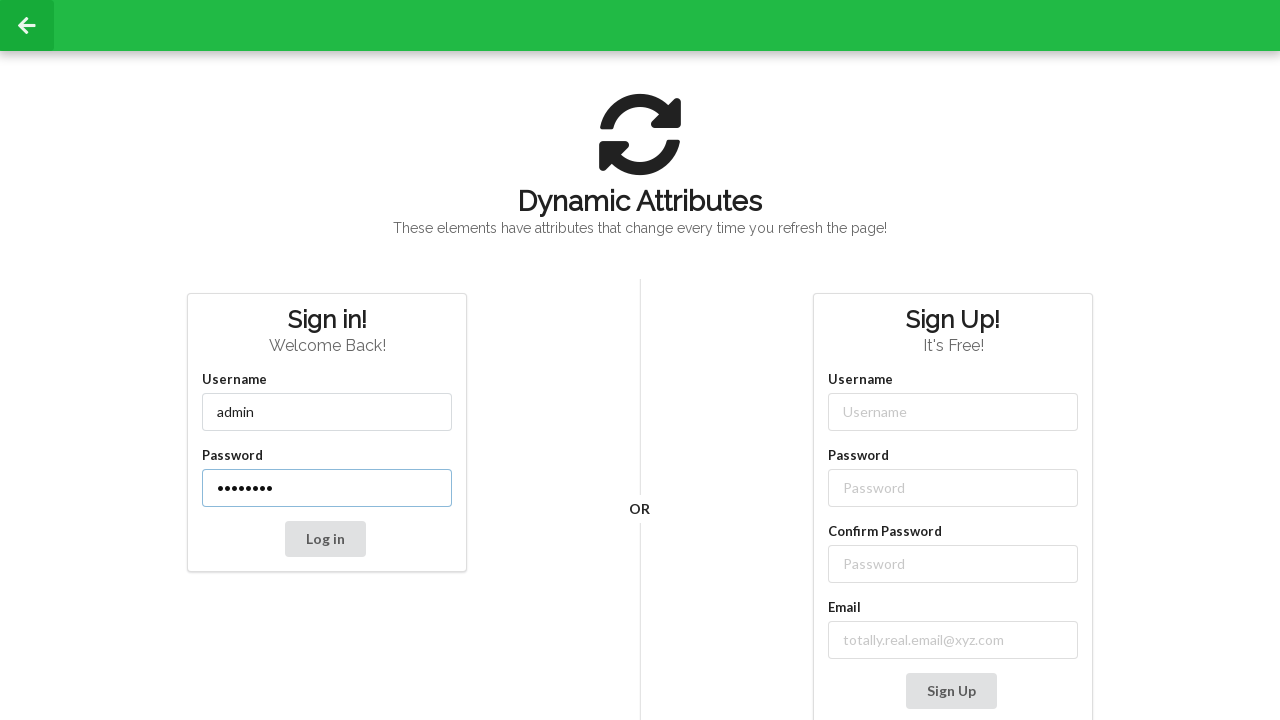

Clicked the 'Log in' button to submit the form at (325, 539) on xpath=//button[text()='Log in']
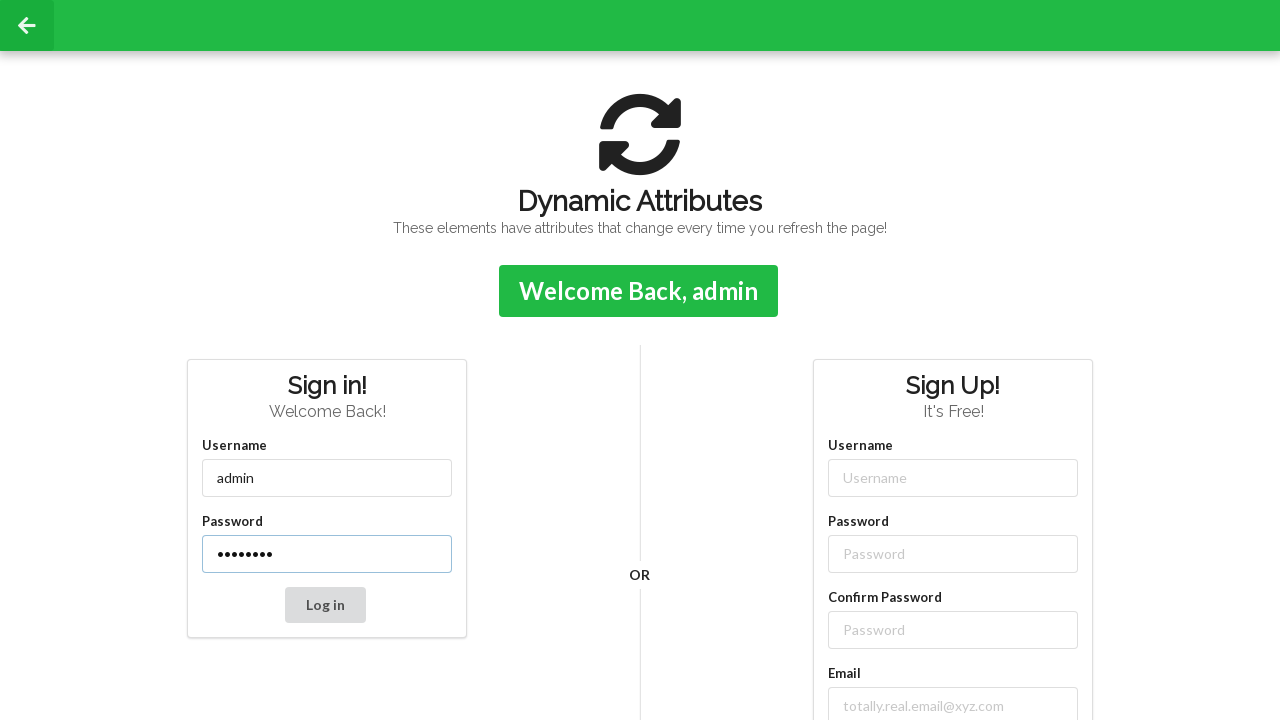

Confirmation message element loaded successfully
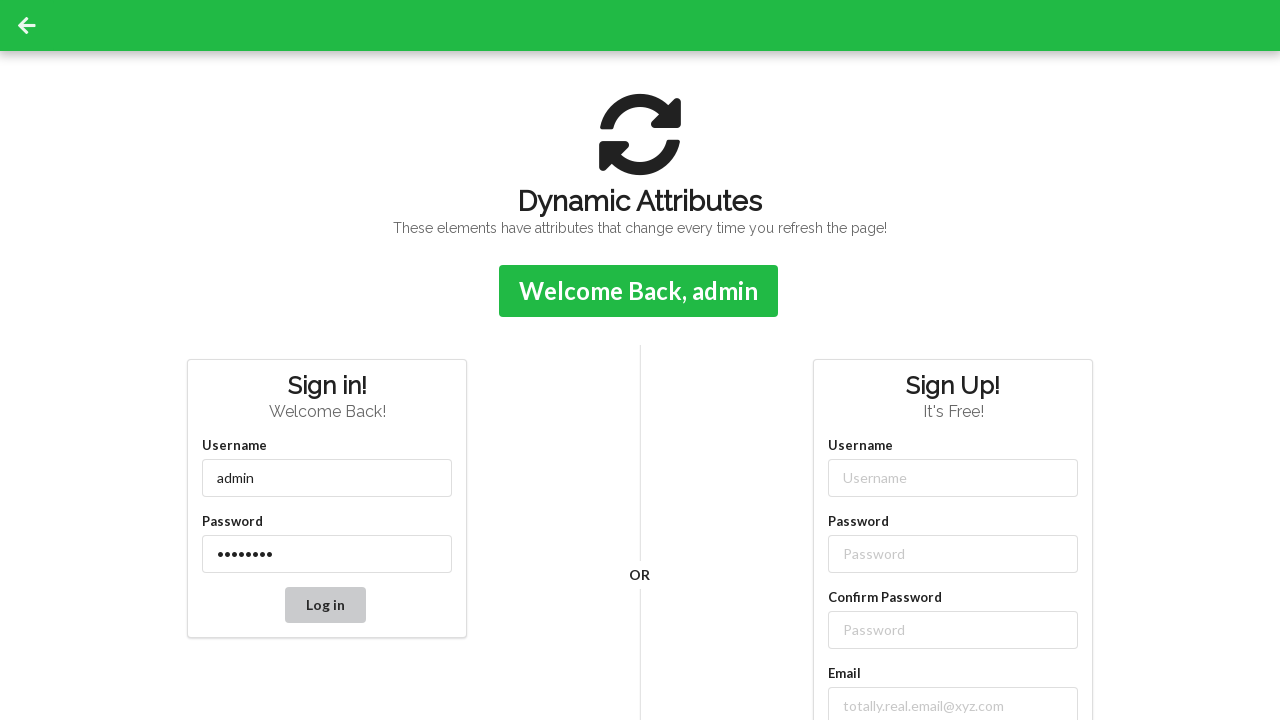

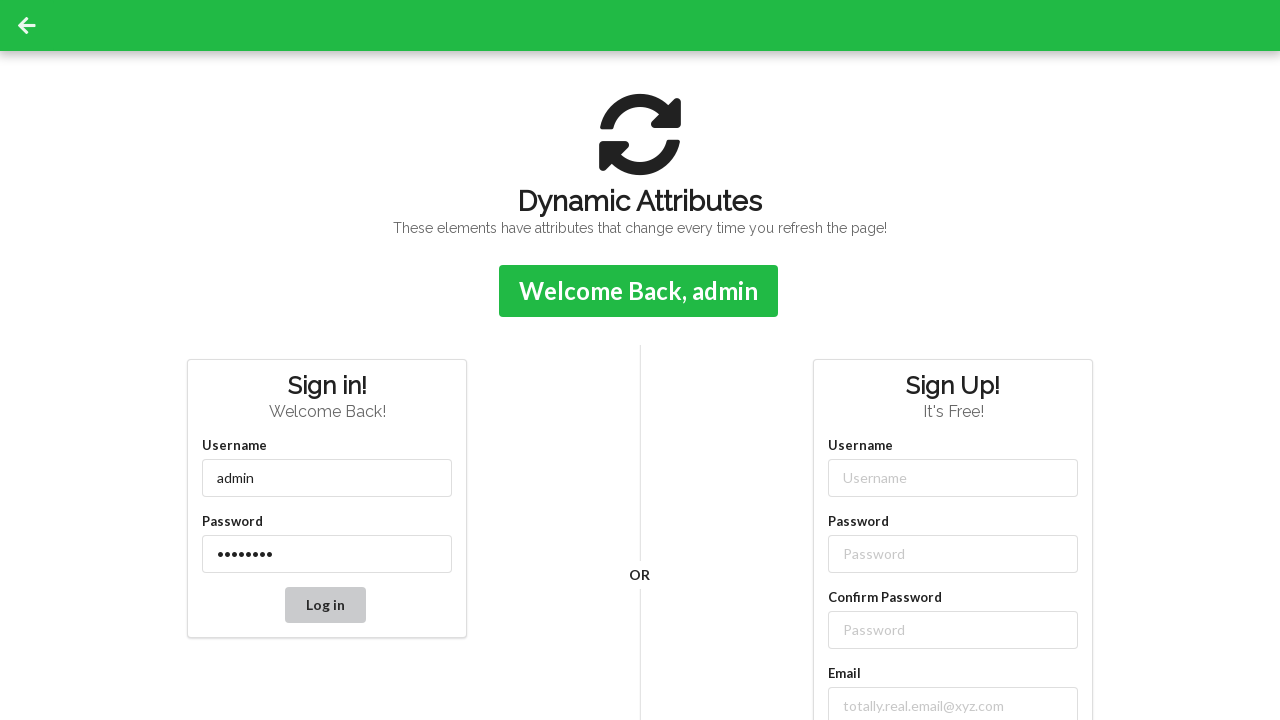